Tests a registration form by filling in required fields (name, lastname, email) and submitting the form, then verifies successful registration message

Starting URL: http://suninjuly.github.io/registration1.html

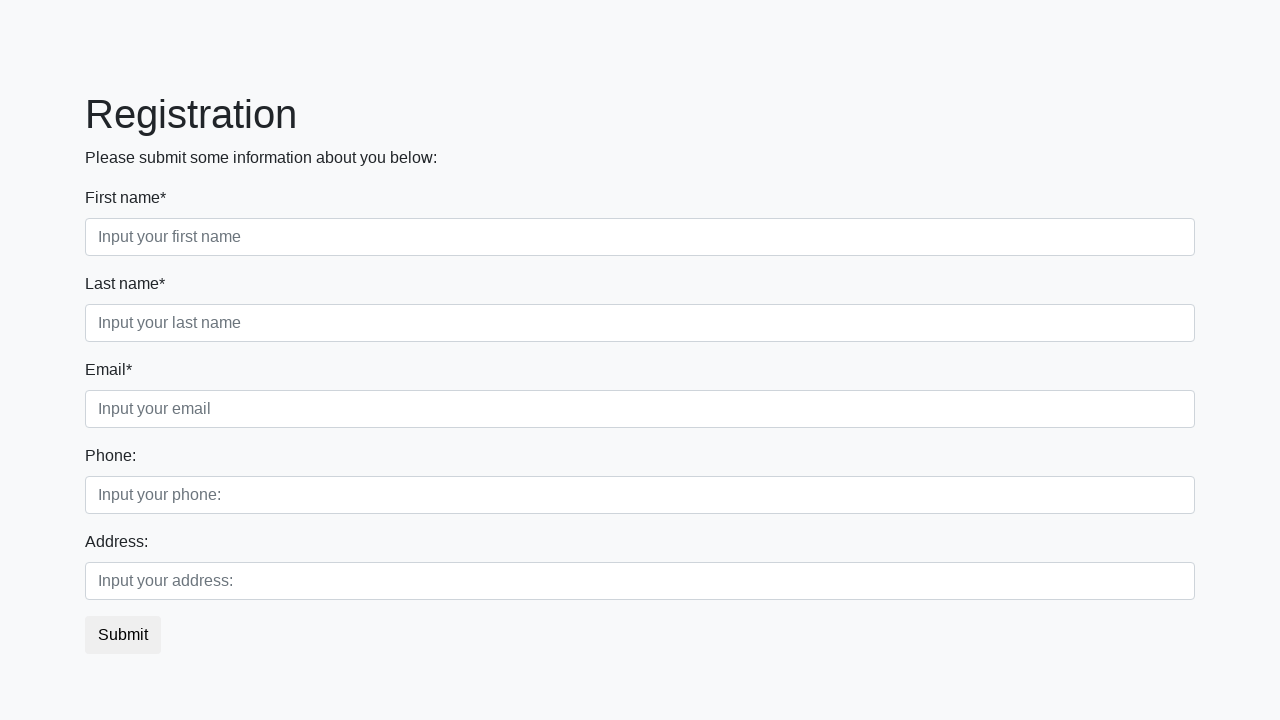

Filled first name field with 'Michael' on .first[required]
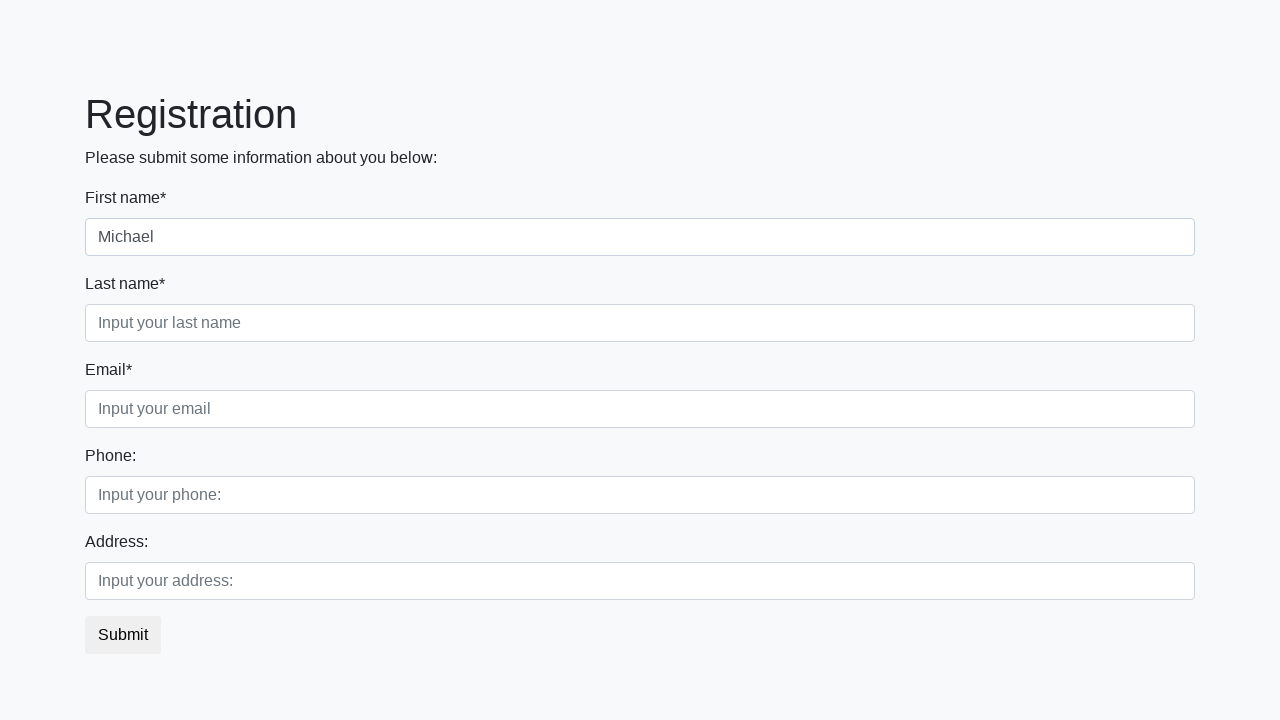

Filled last name field with 'Johnson' on .second[required]
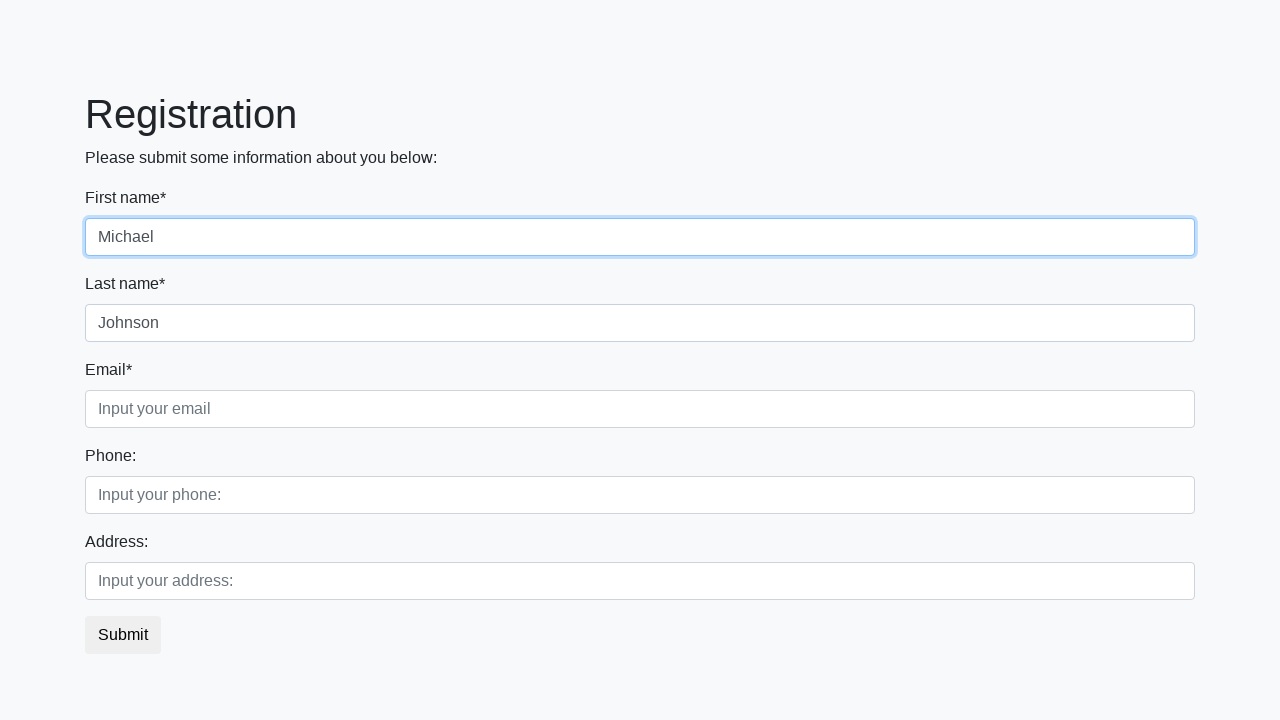

Filled email field with 'michael.johnson@testmail.com' on .third[required]
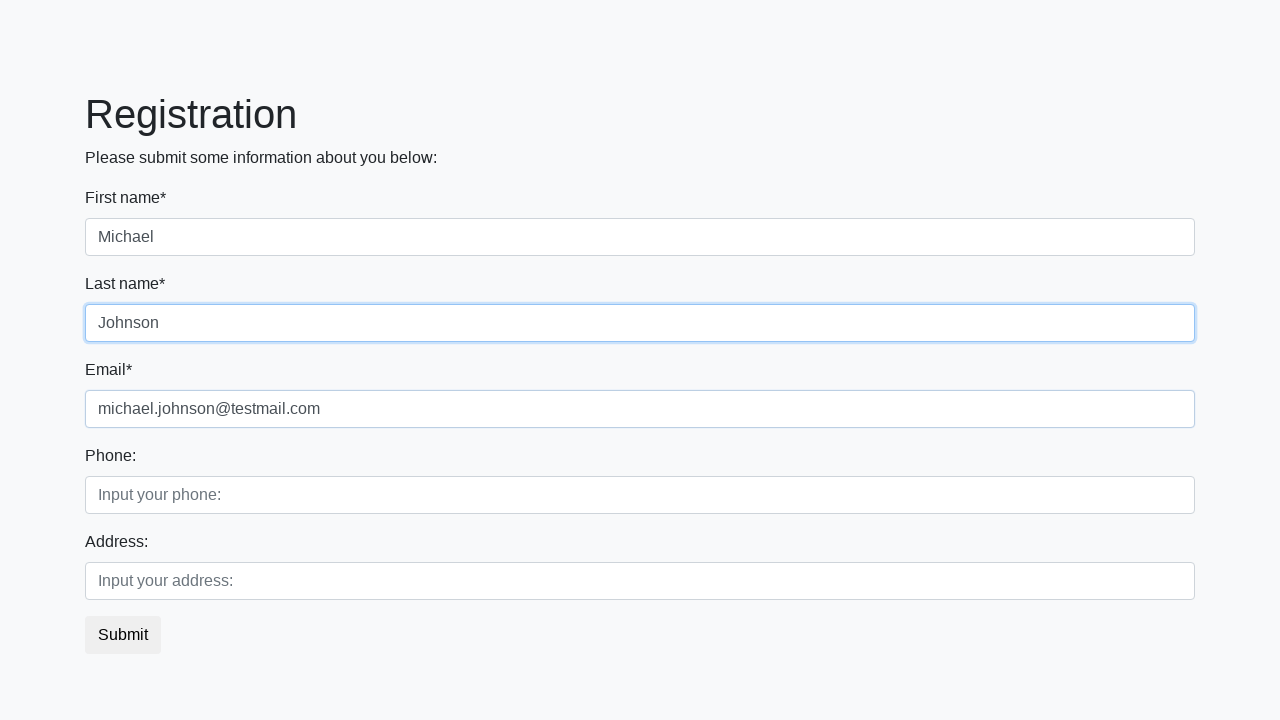

Clicked submit button to register at (123, 635) on button
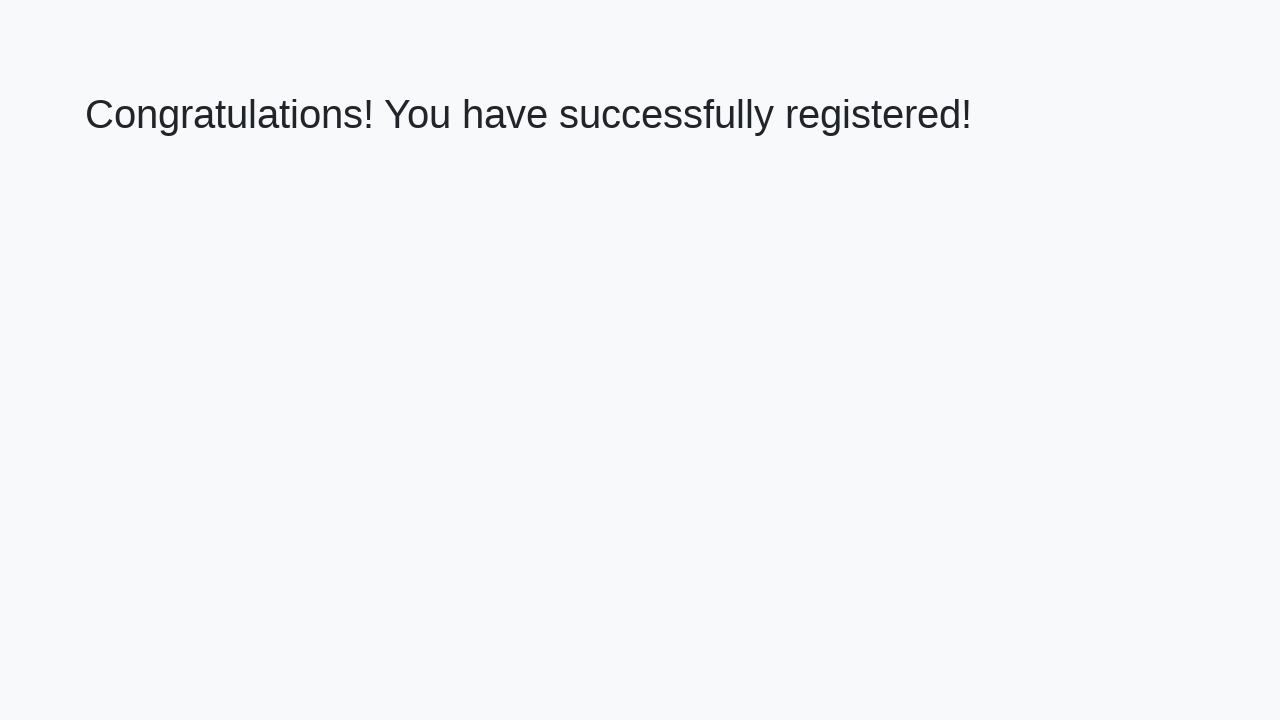

Verified successful registration message appeared
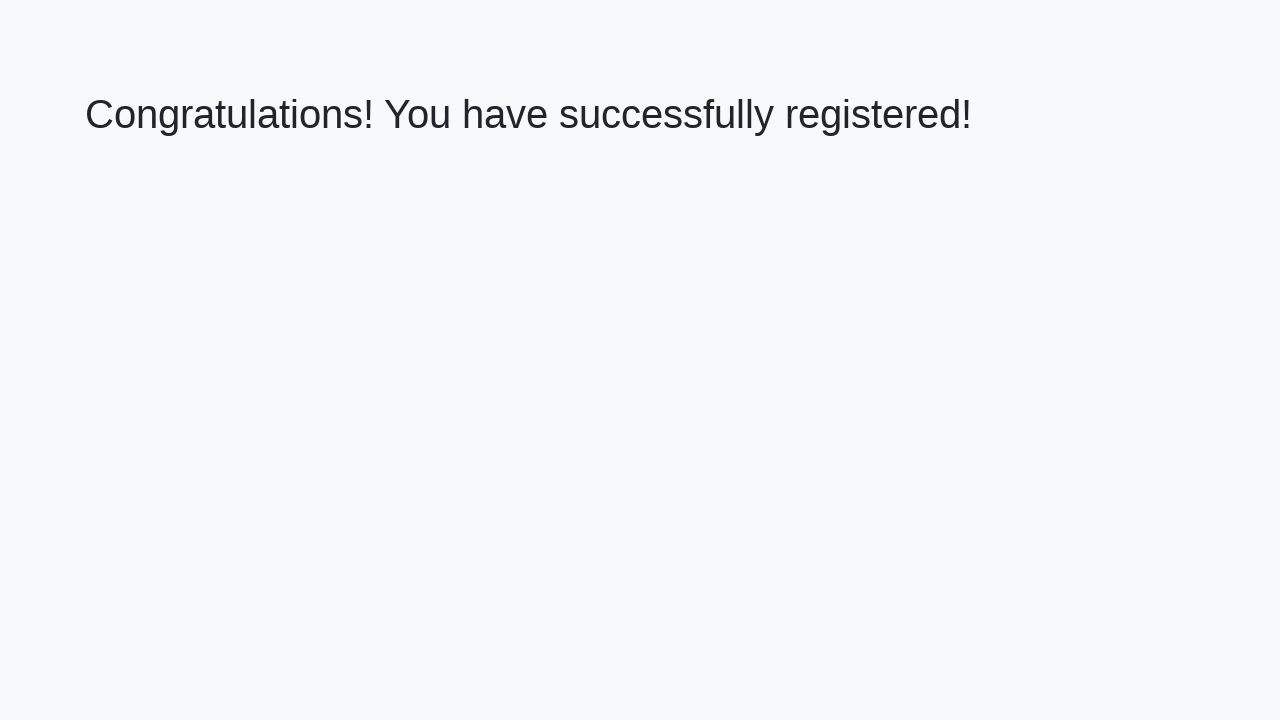

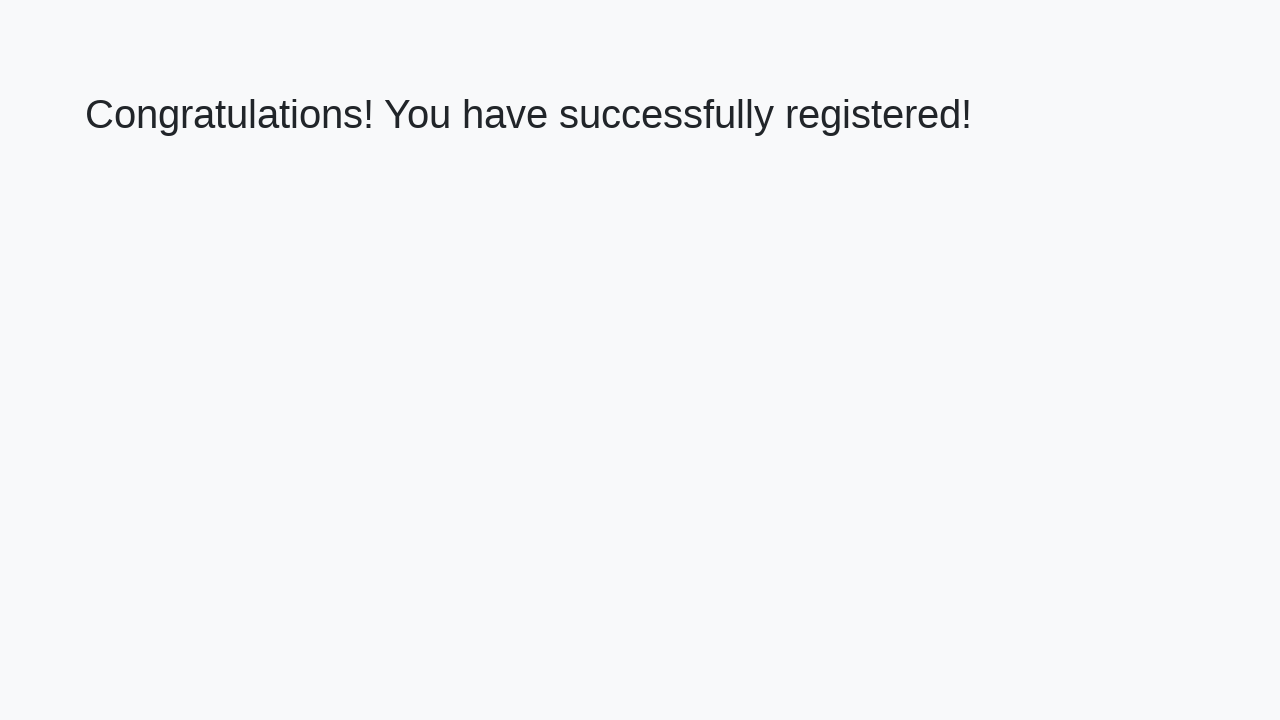